Tests drag and drop functionality on jQuery UI demo page by dragging an element into a droppable area within an iframe

Starting URL: https://jqueryui.com/droppable/

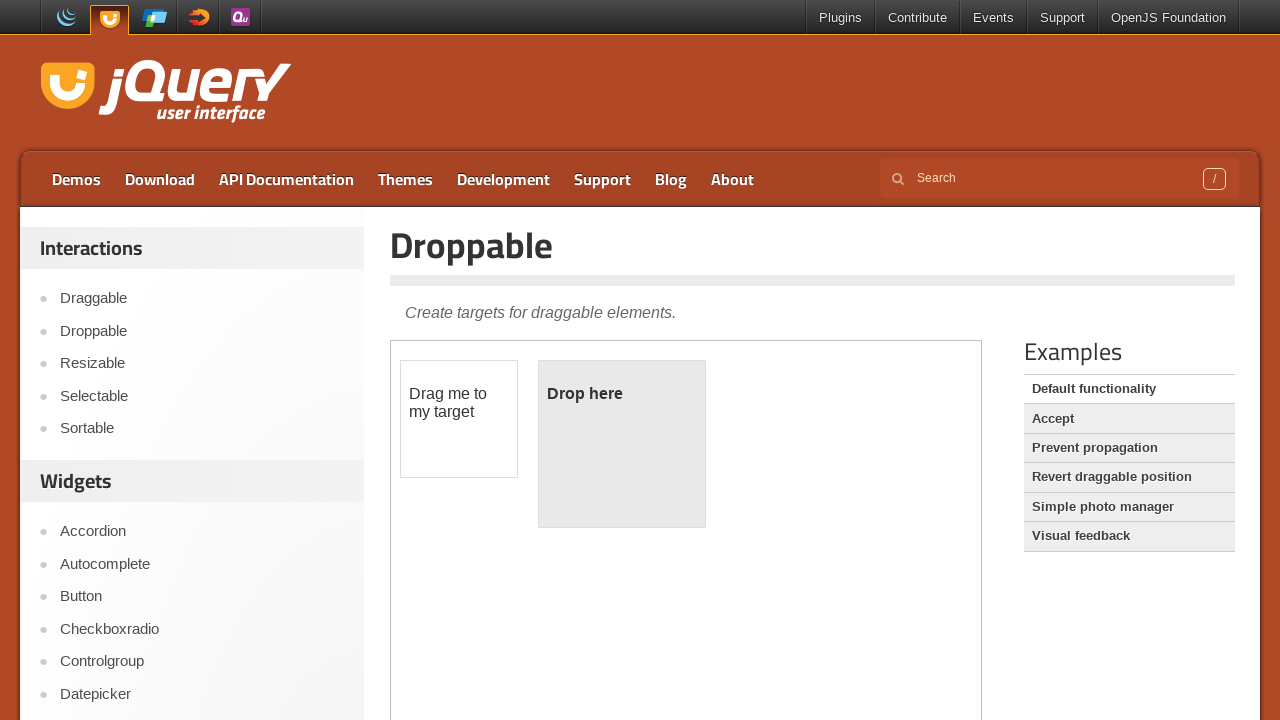

Navigated to jQuery UI droppable demo page
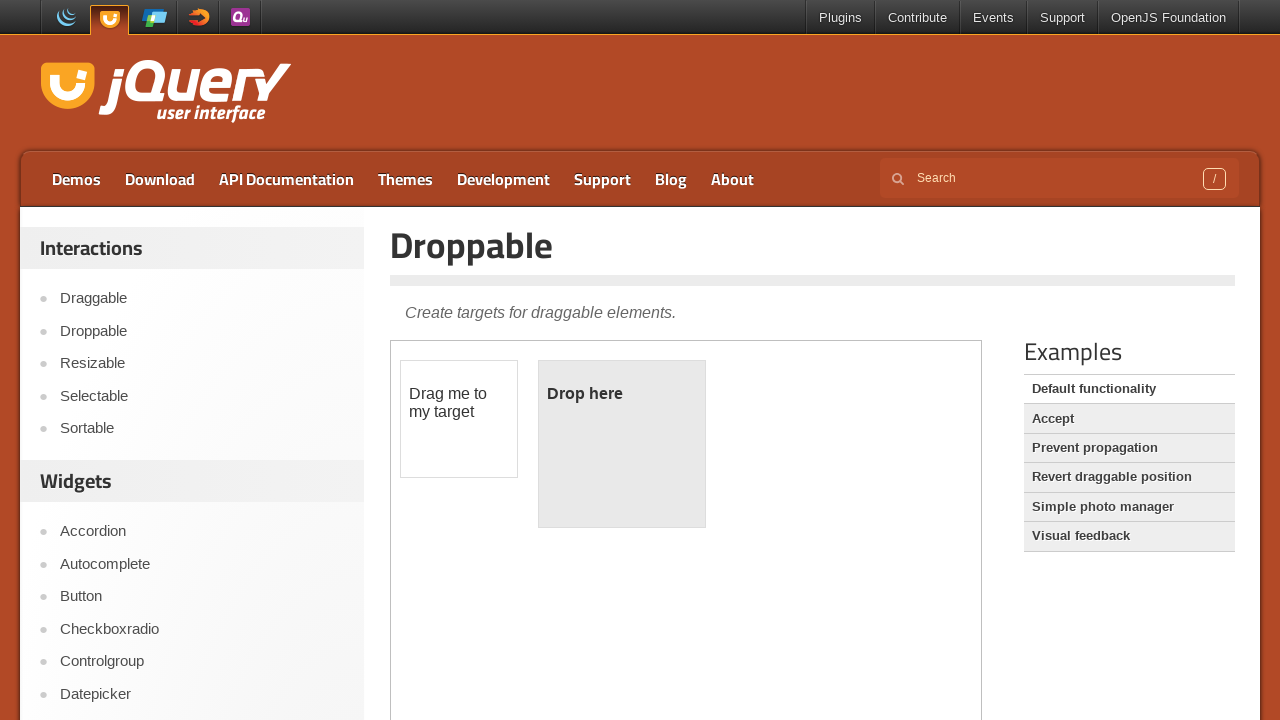

Located the demo iframe
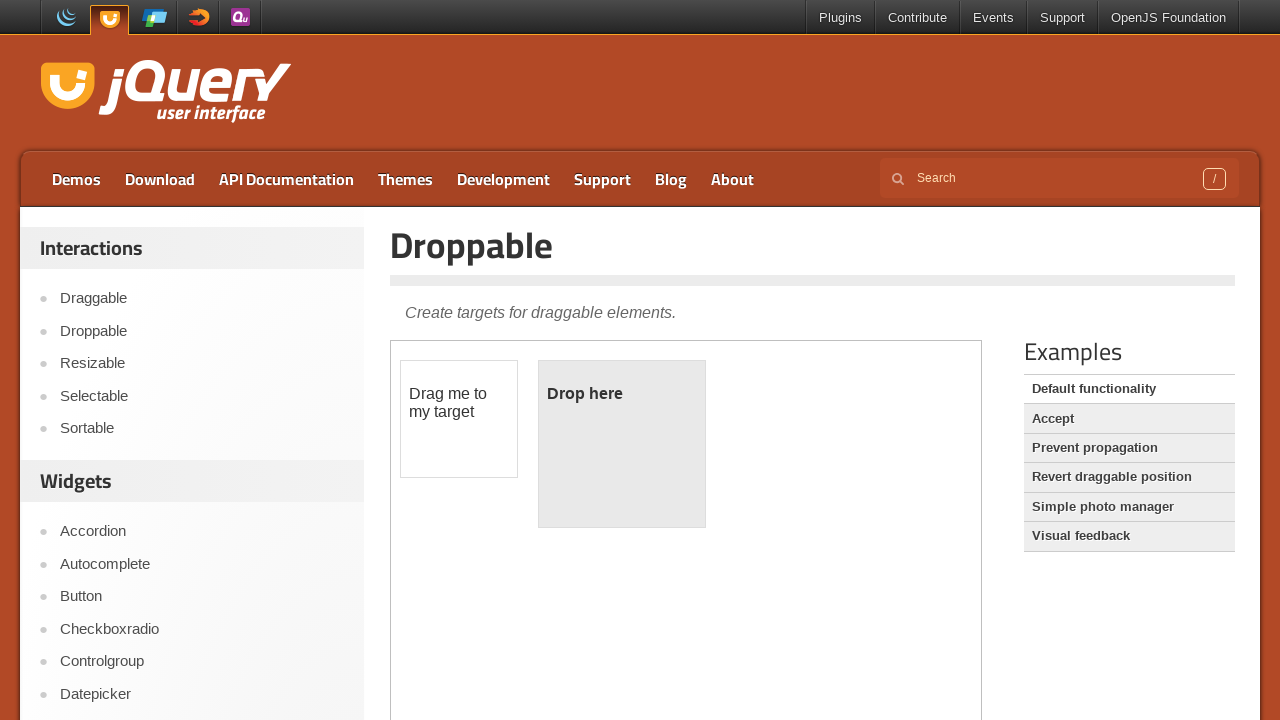

Located the draggable element within the iframe
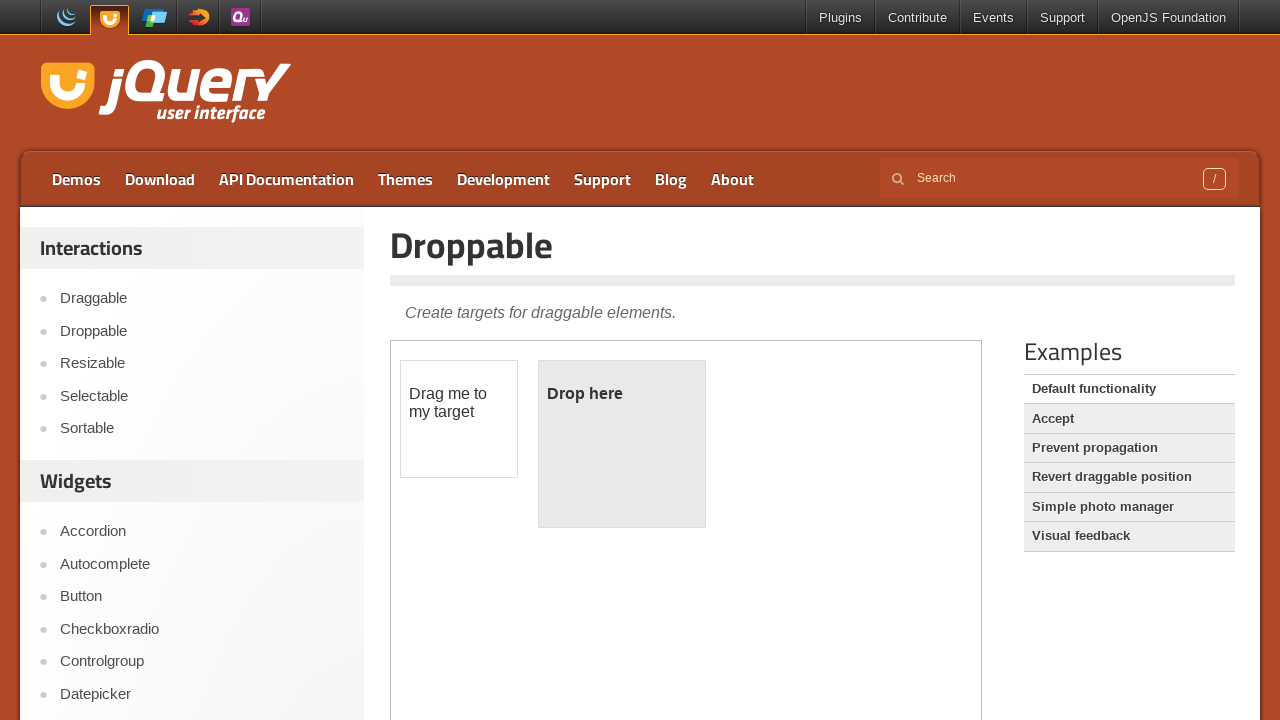

Located the droppable element within the iframe
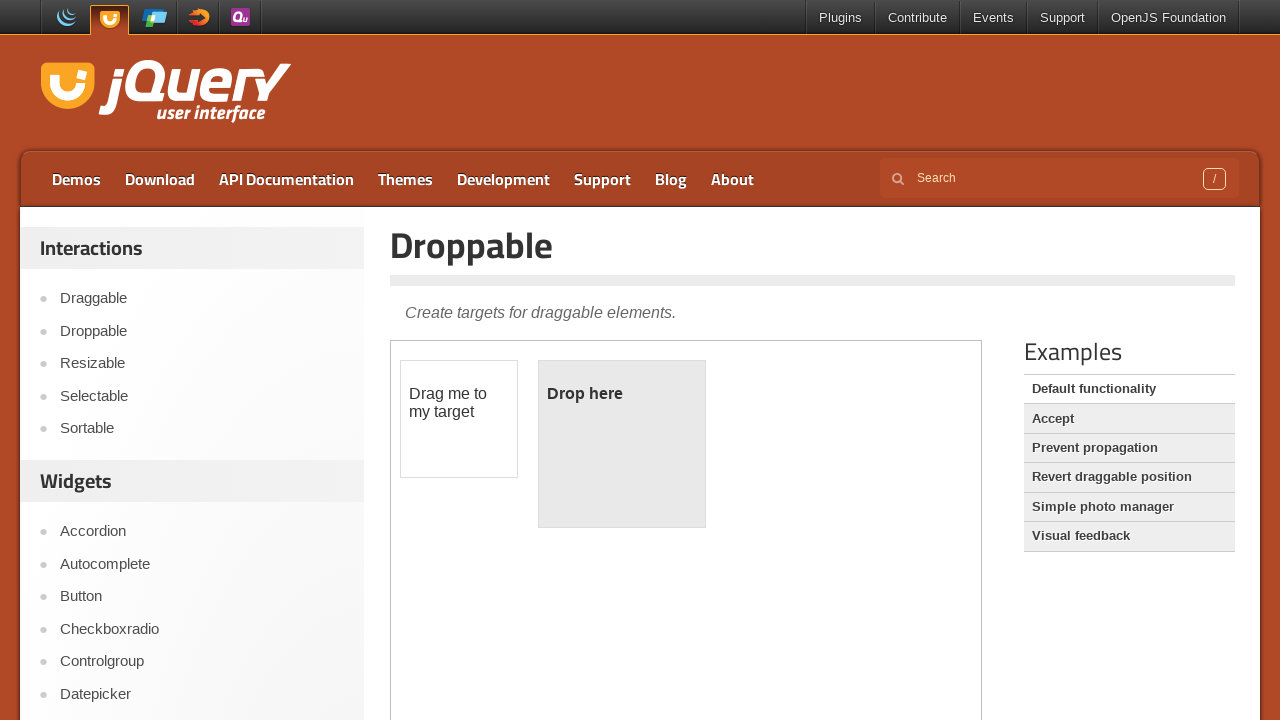

Clicked on the draggable element at (459, 419) on iframe.demo-frame >> internal:control=enter-frame >> #draggable
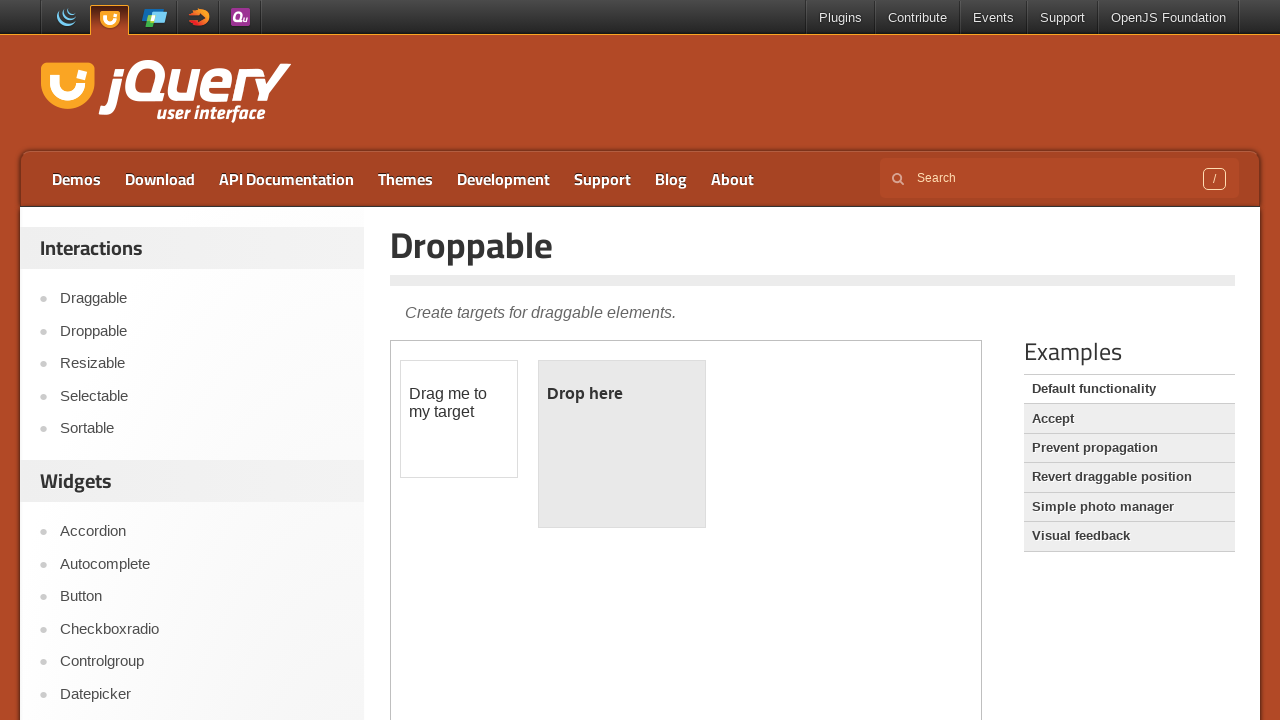

Dragged the draggable element into the droppable area at (622, 444)
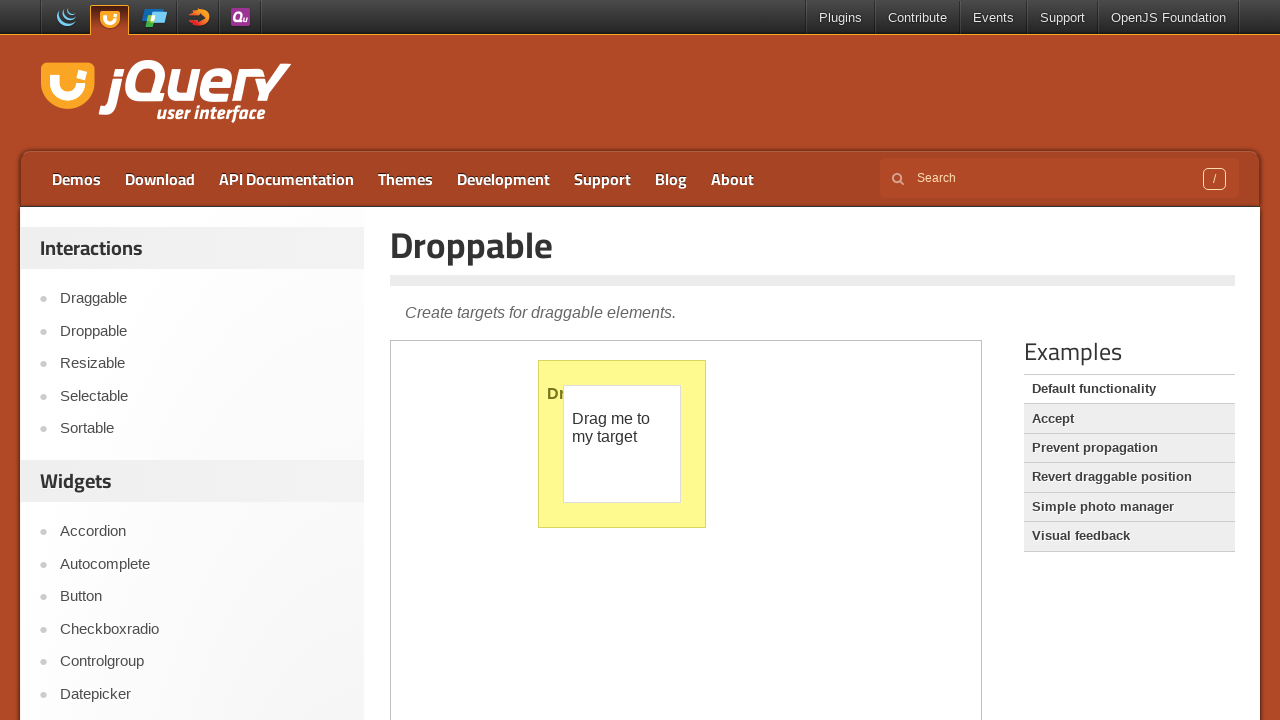

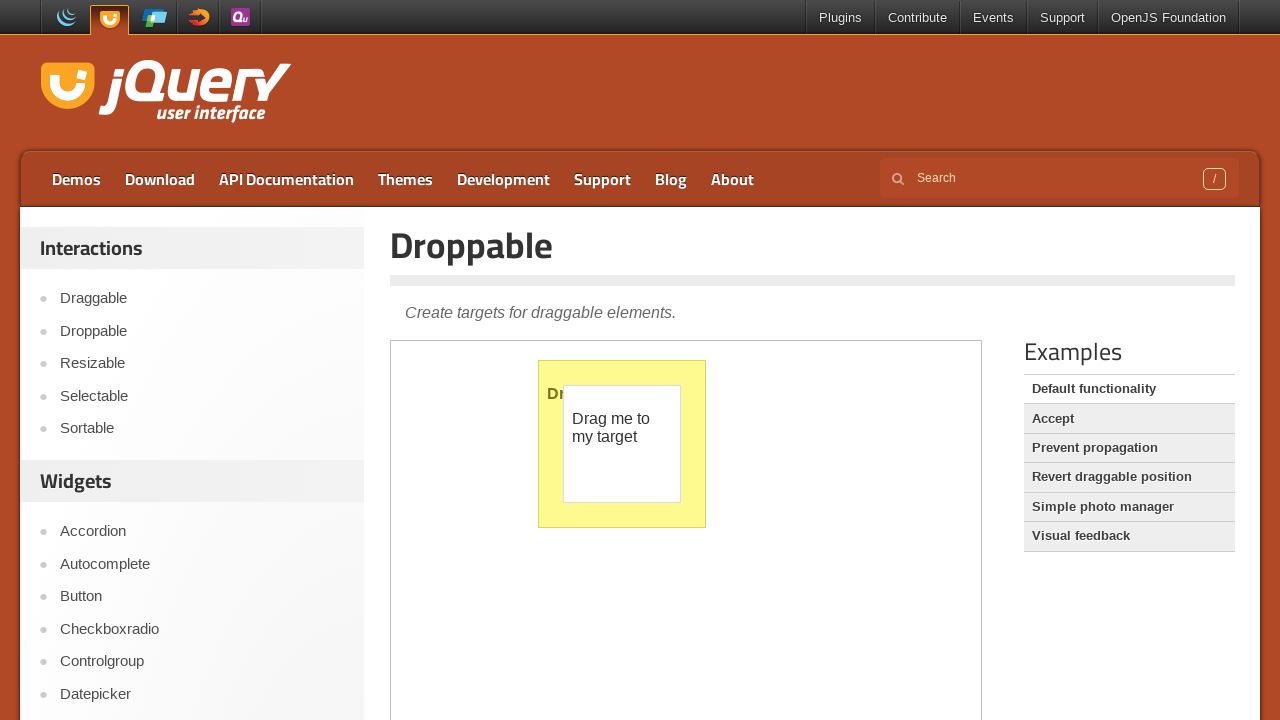